Fills out a practice form on Rahul Shetty Academy's Angular practice page, including name, email, password, checkbox, dropdown selection, radio button, and birthday fields, then submits the form and verifies success message.

Starting URL: https://rahulshettyacademy.com/angularpractice/

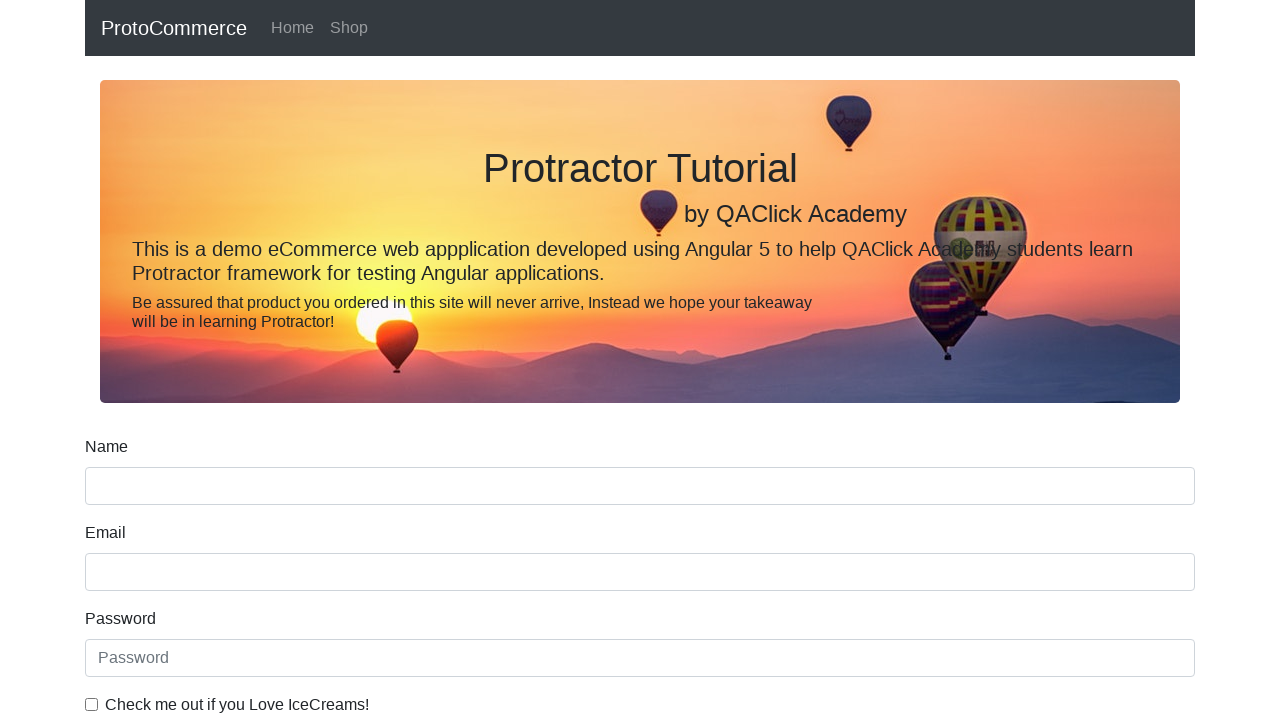

Filled name field with 'zeljka' on input[name='name']
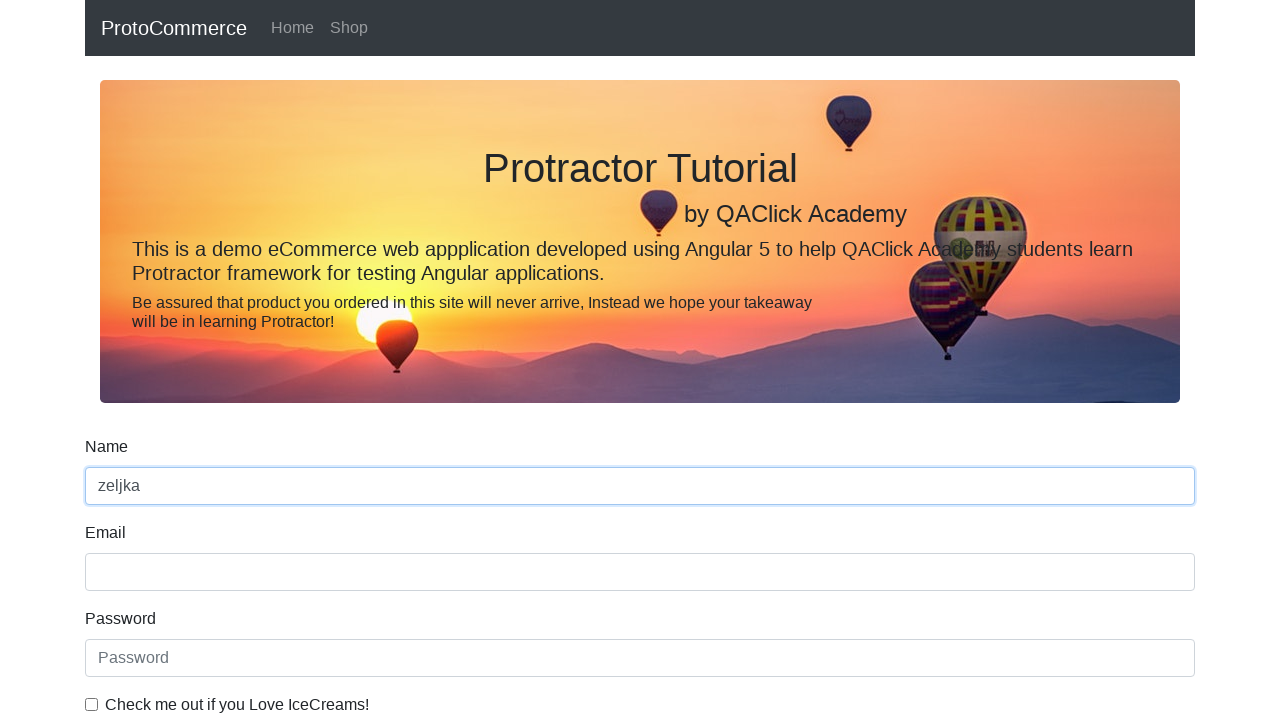

Filled email field with 'zexicc@gmail.com' on input[name='email']
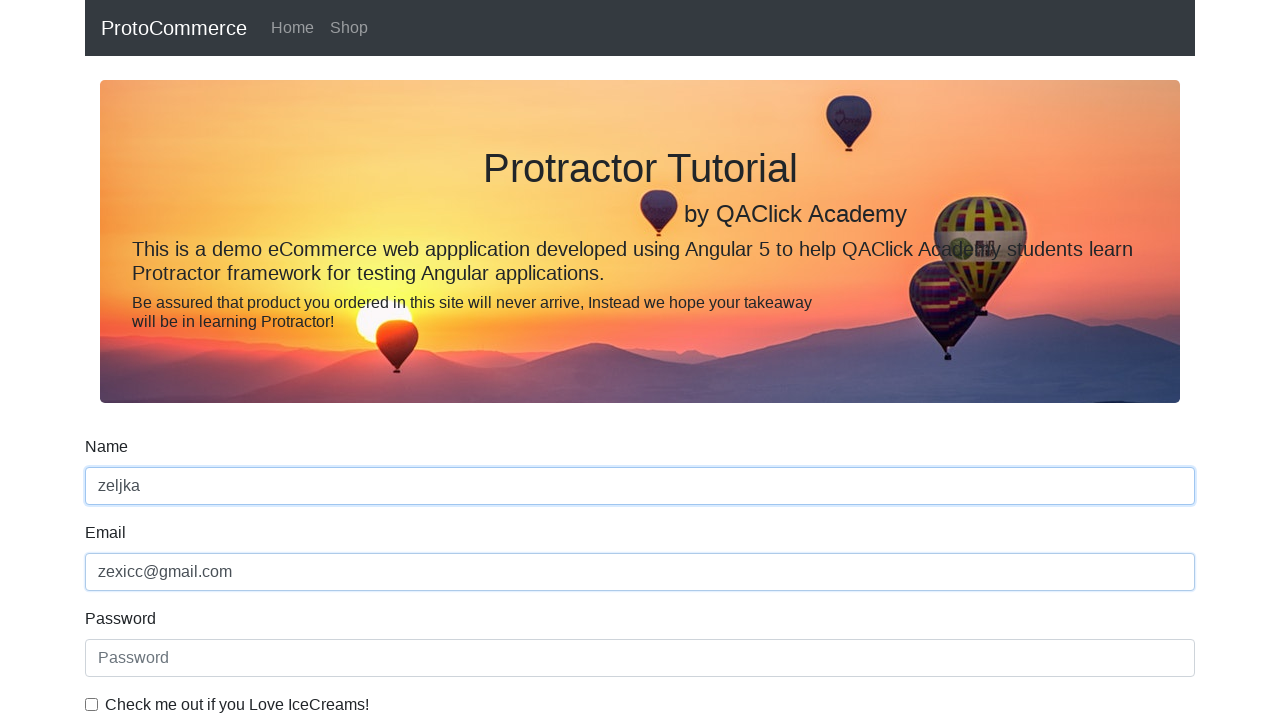

Filled password field with '123456789' on #exampleInputPassword1
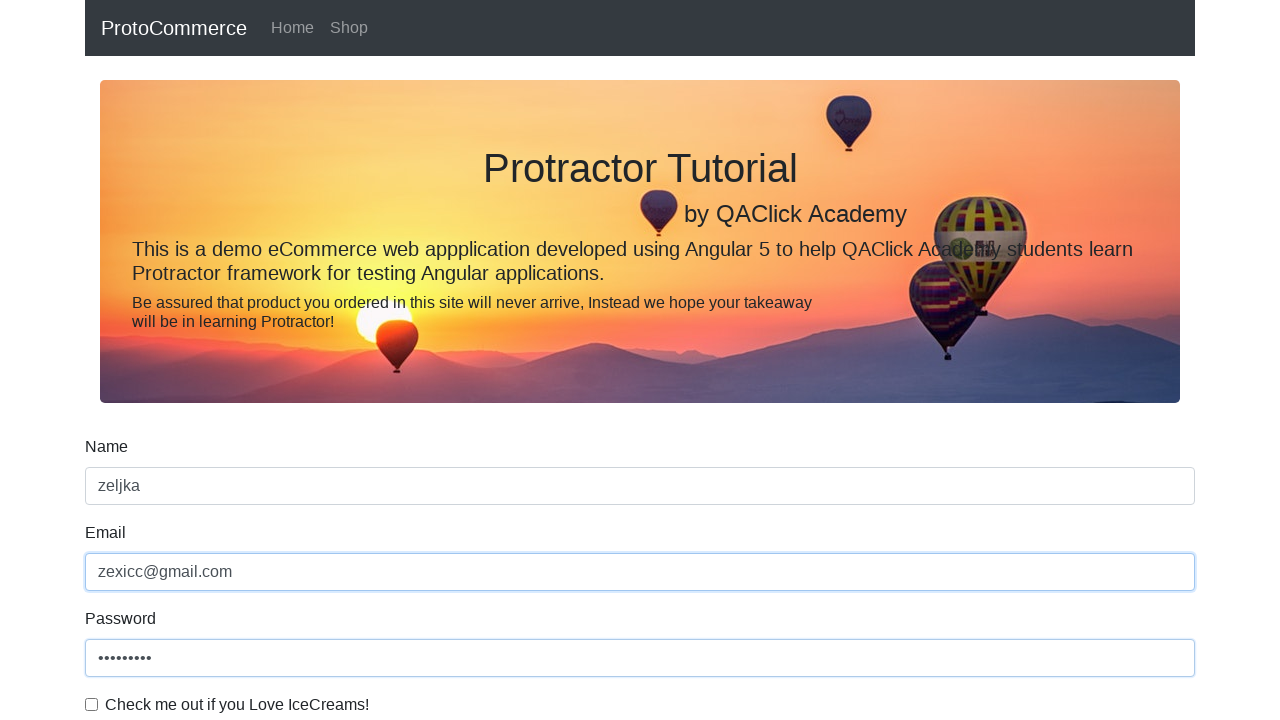

Clicked checkbox to agree to terms at (92, 704) on #exampleCheck1
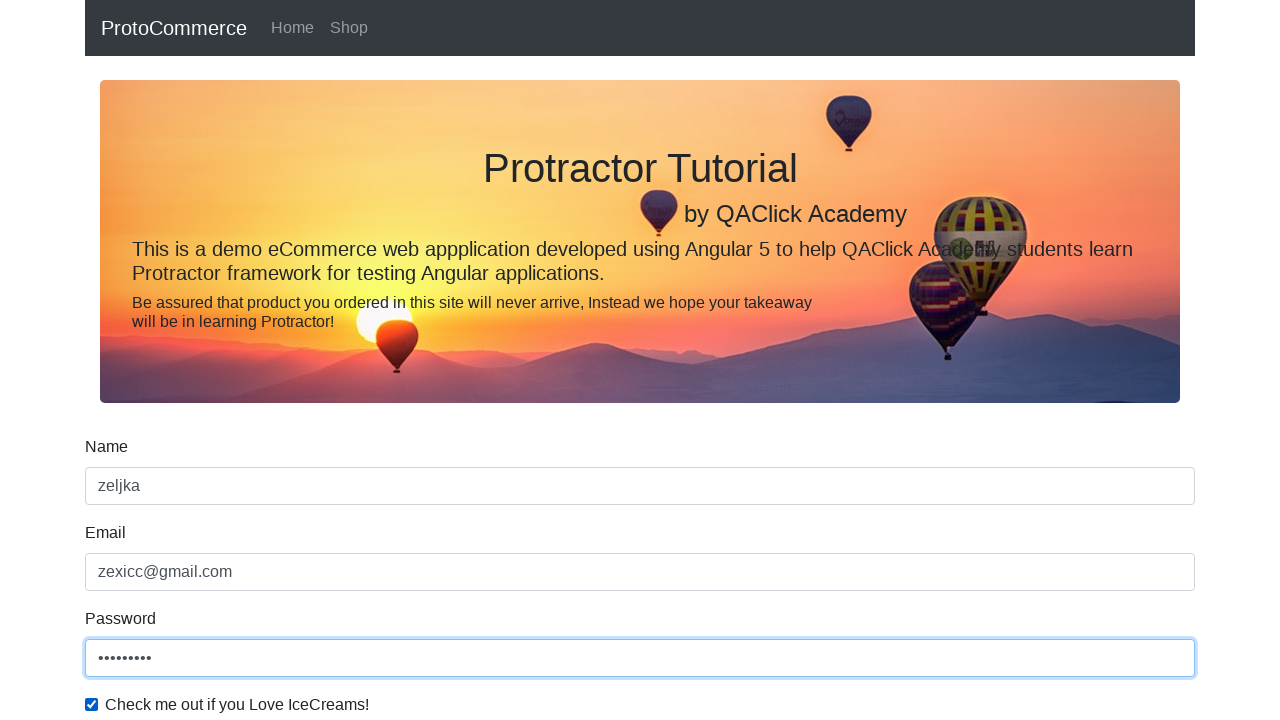

Selected 'Female' from gender dropdown on #exampleFormControlSelect1
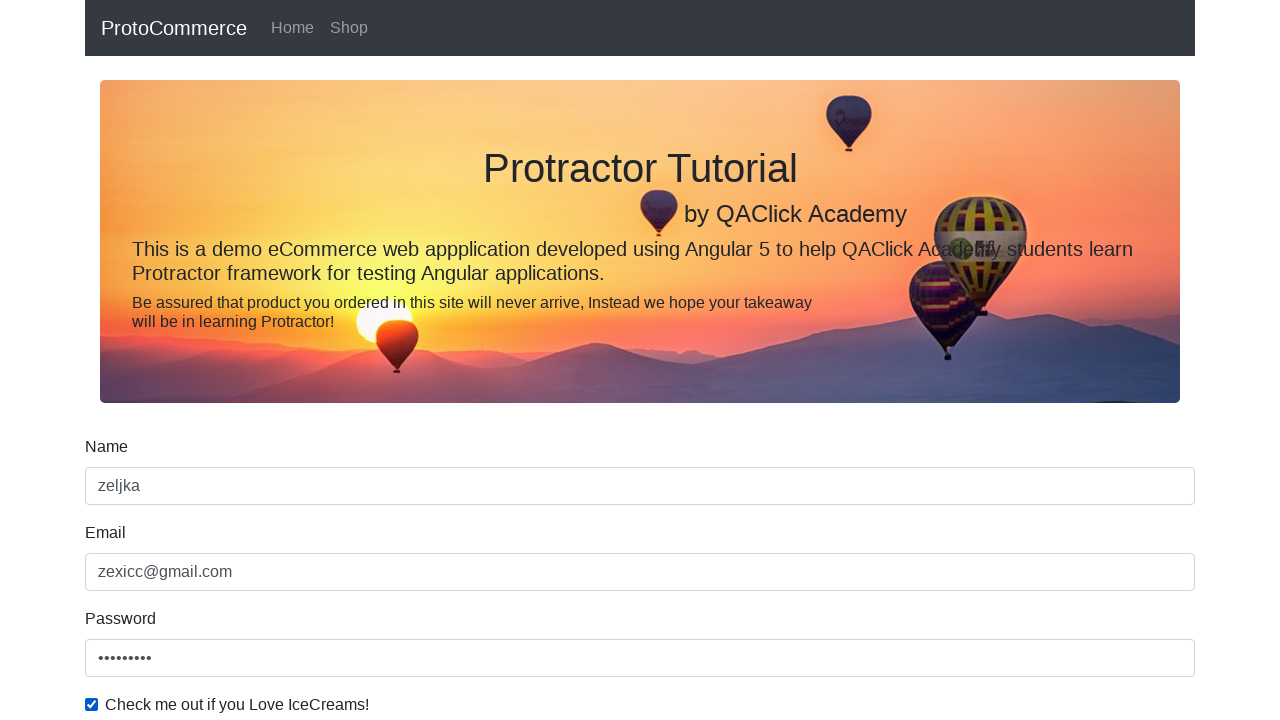

Clicked radio button for employment status at (238, 360) on #inlineRadio1
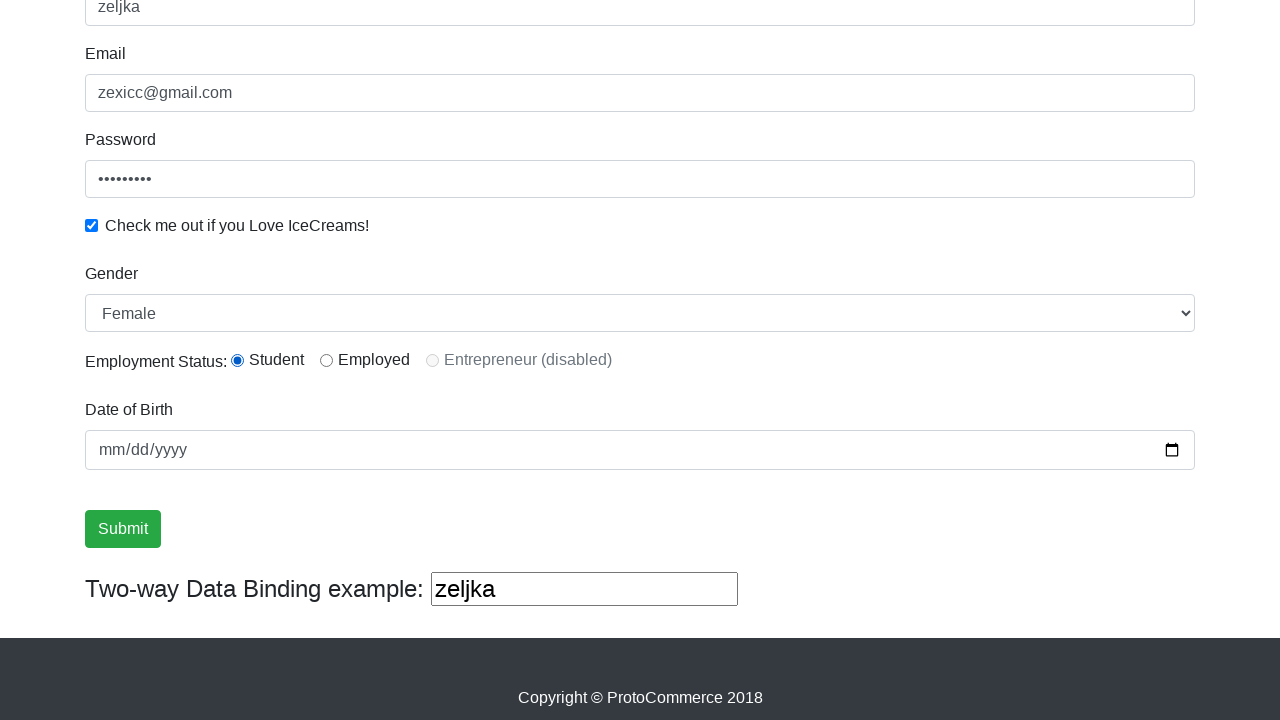

Filled birthday field with '1987-06-29' on input[name='bday']
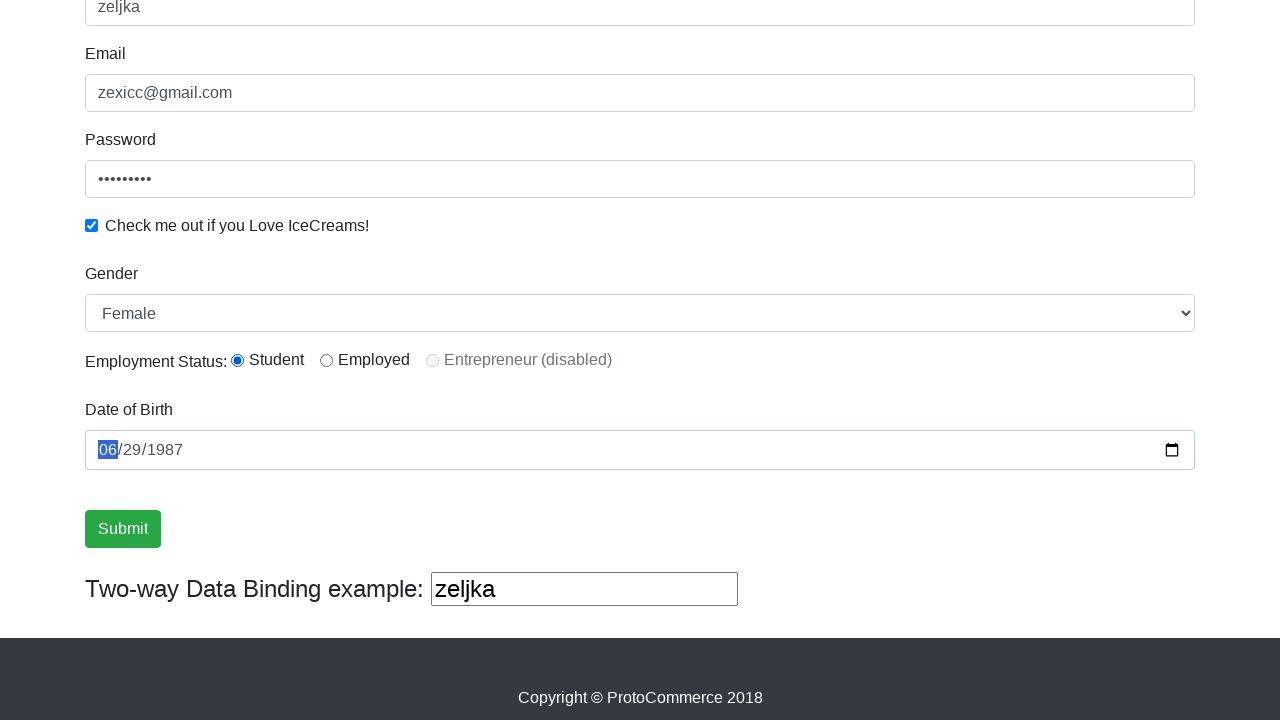

Clicked submit button to submit form at (123, 529) on .btn-success
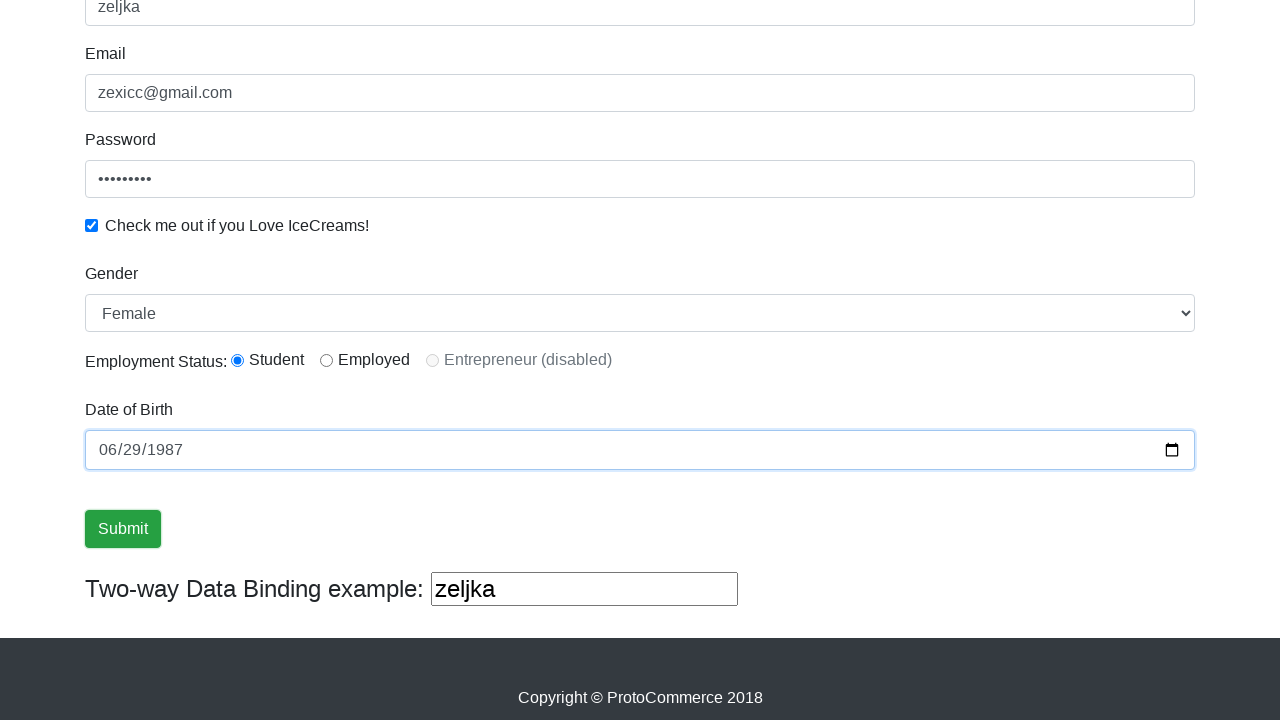

Success message appeared confirming form submission
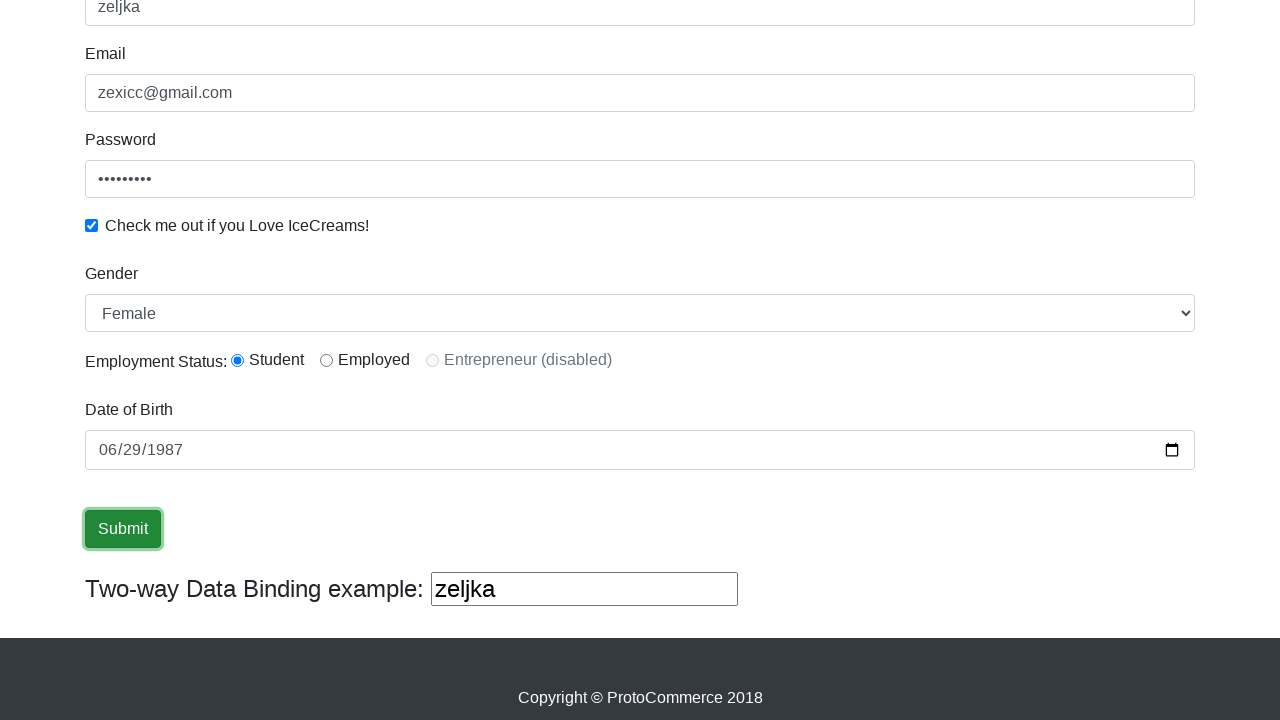

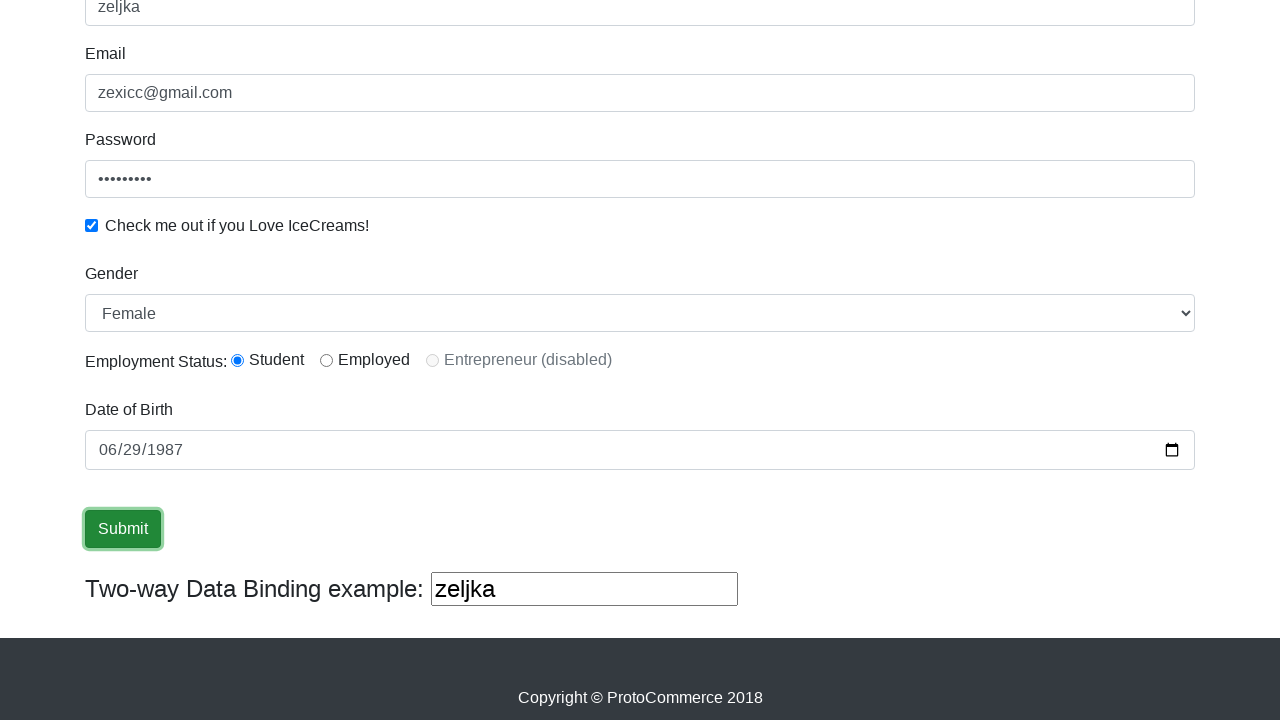